Tests right-click context menu functionality and hovers over Quit option

Starting URL: http://swisnl.github.io/jQuery-contextMenu/demo.html

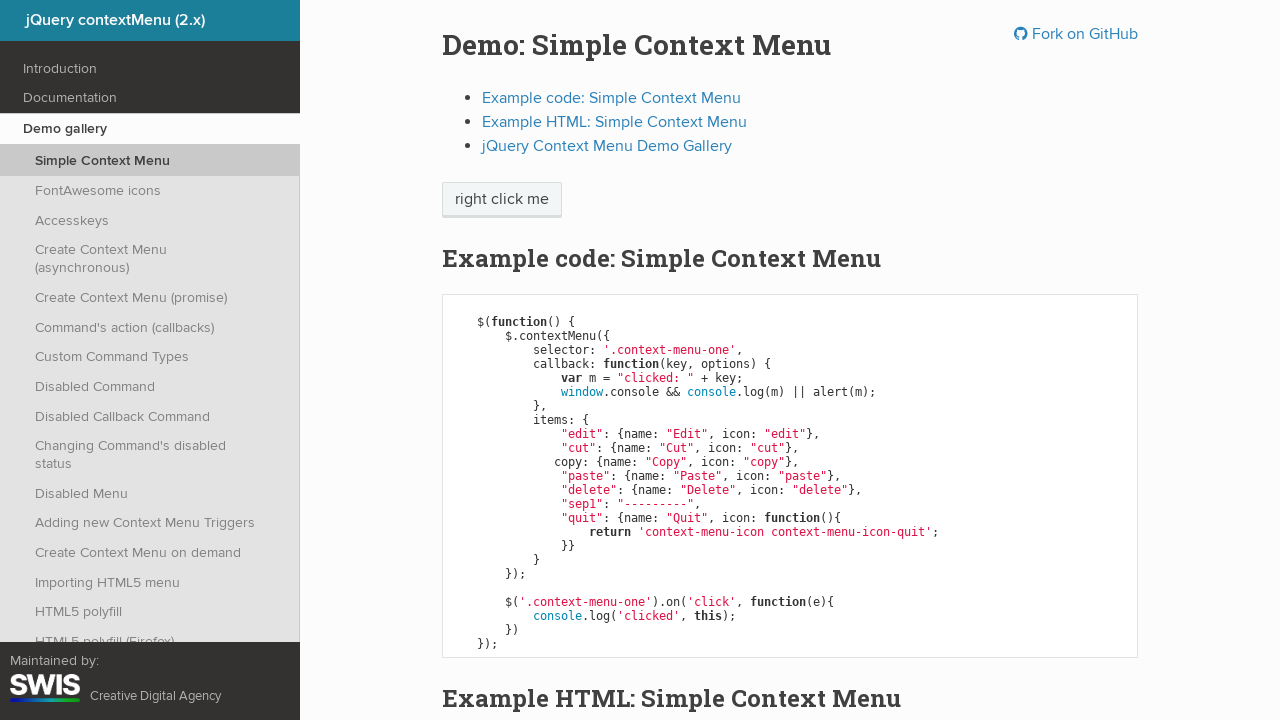

Right-clicked on context menu trigger element at (502, 200) on //span[contains(@class,'context-menu-one')]
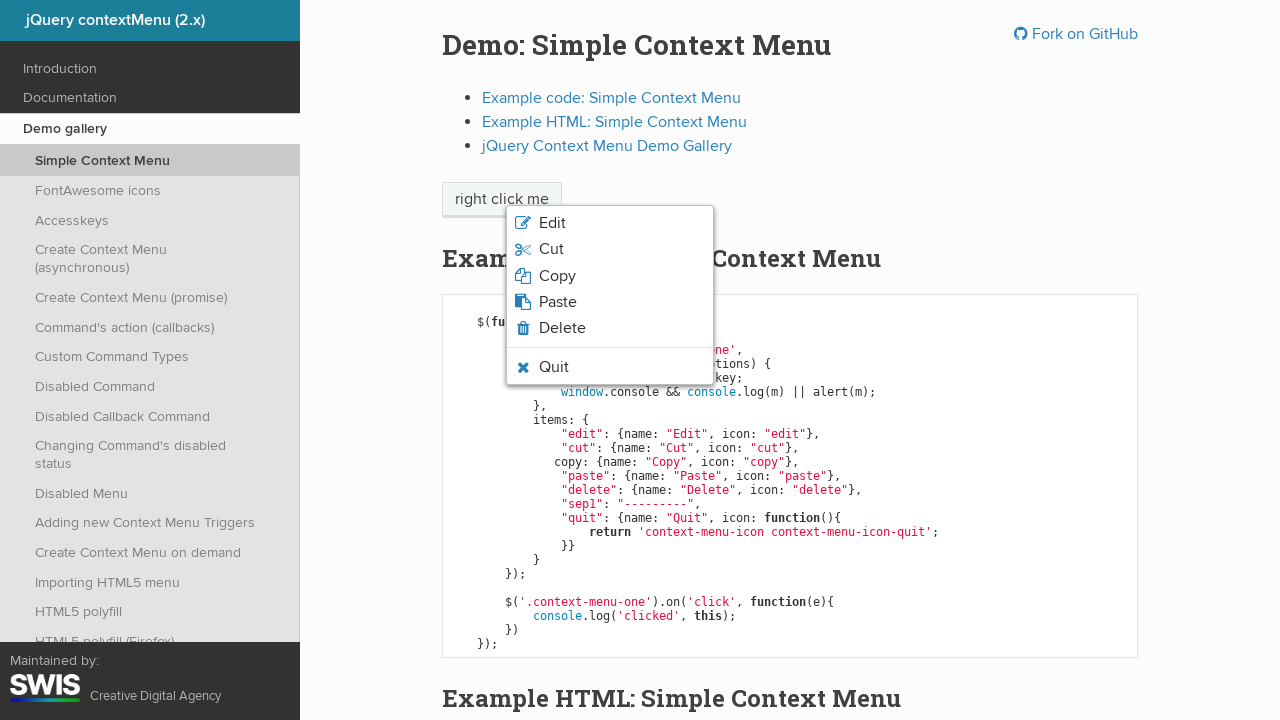

Hovered over Quit option in context menu at (554, 367) on xpath=//ul[contains(@class,'context-menu-list')]//span[contains(text(),'Quit')]
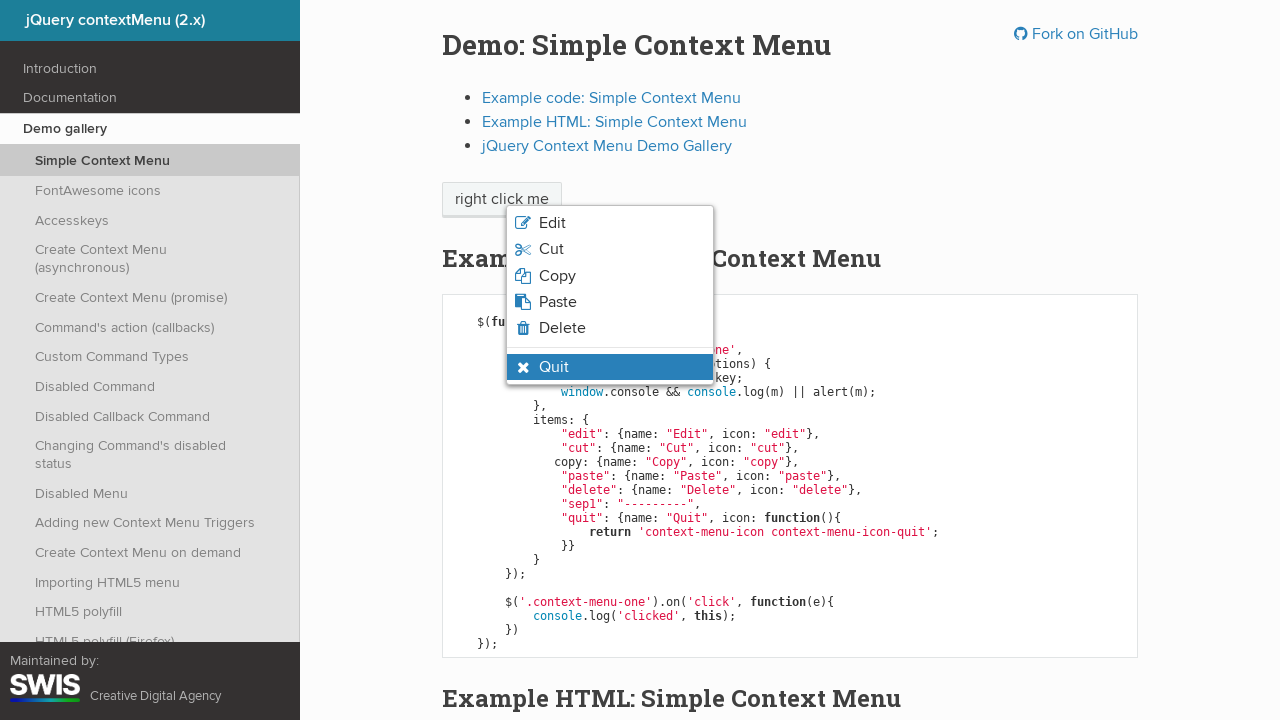

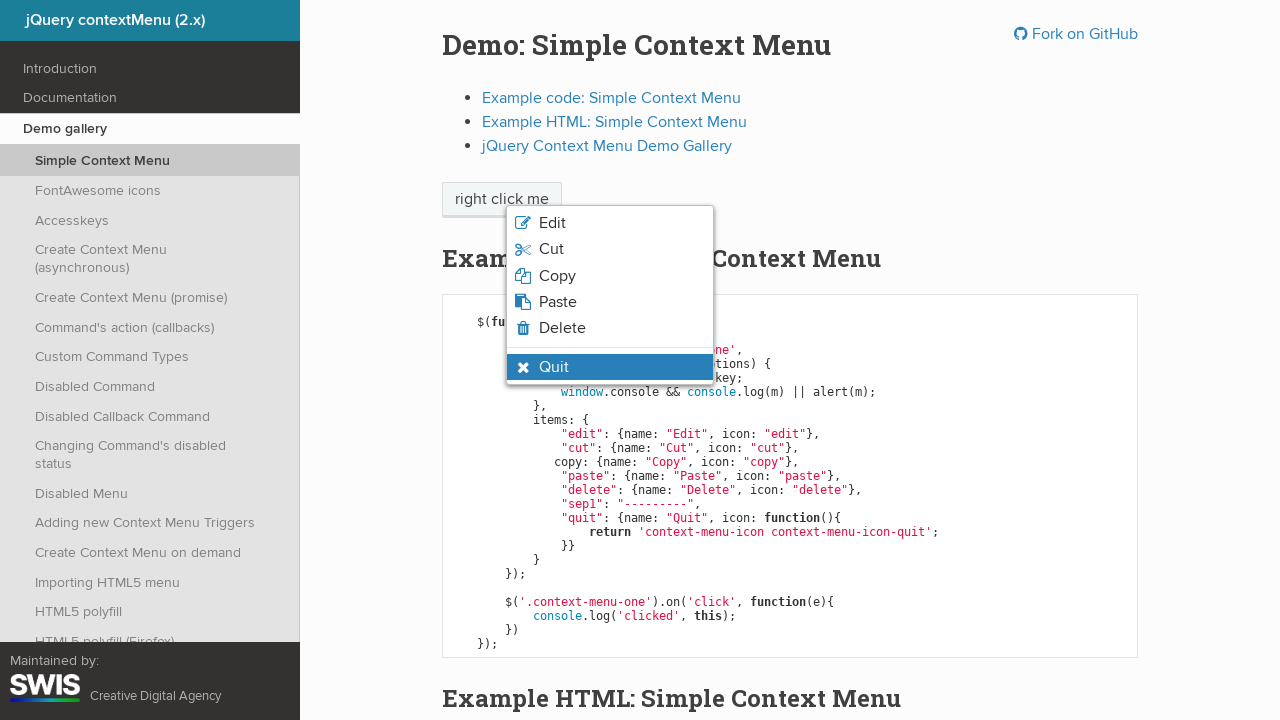